Tests table sorting functionality by clicking on Top Deals link, switching to new window, clicking sort button on vegetable/fruit name column, and verifying the table is sorted

Starting URL: https://rahulshettyacademy.com/seleniumPractise/#/

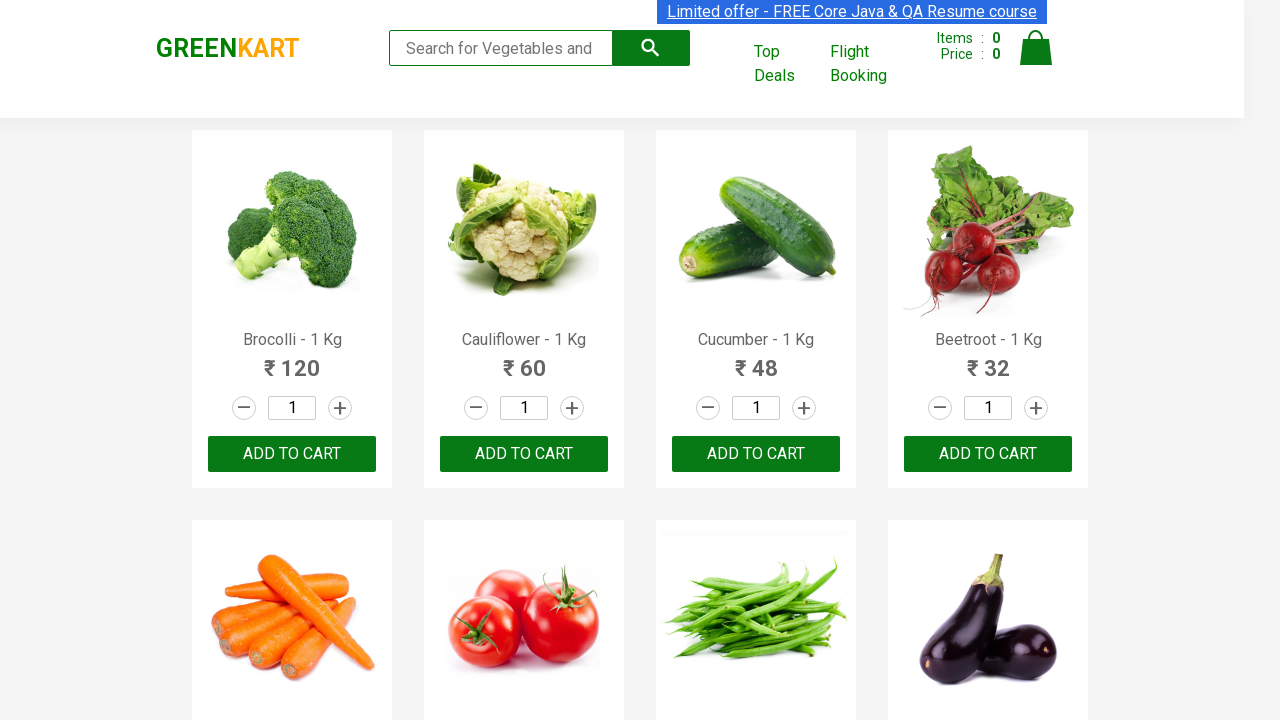

Clicked on Top Deals link to open new window at (787, 64) on xpath=//a[.='Top Deals']
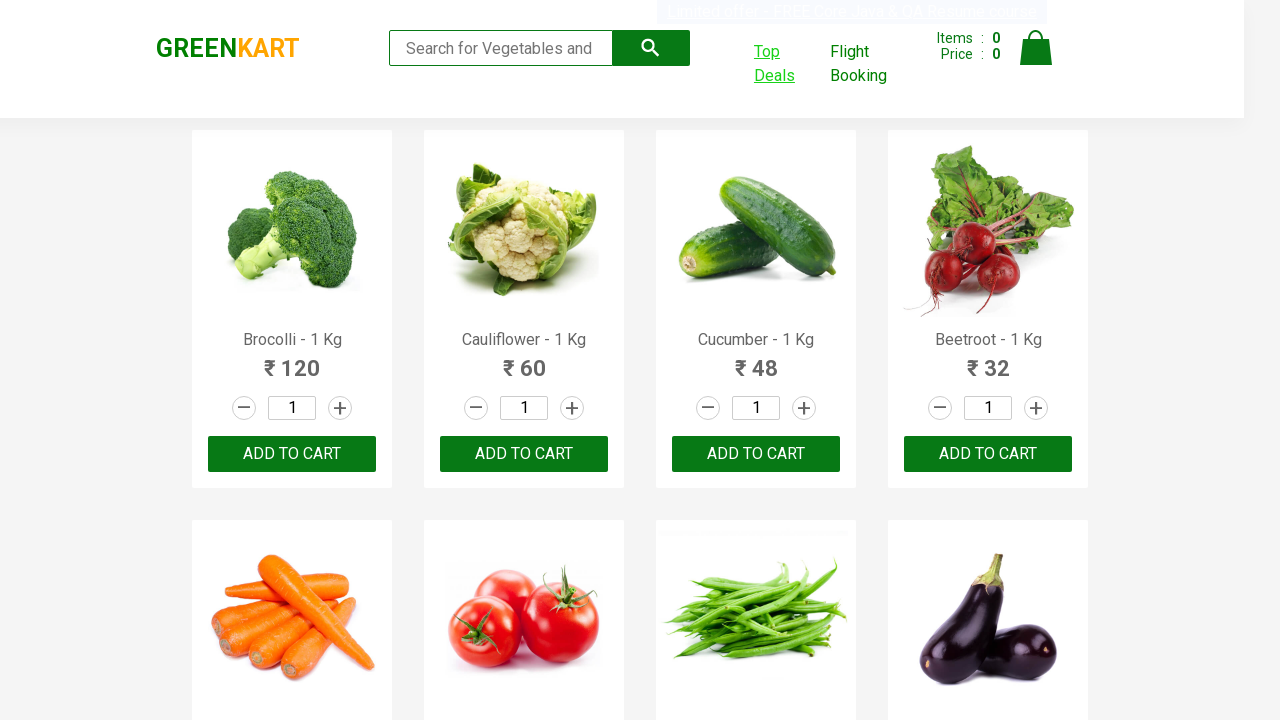

Switched to new page/tab opened by Top Deals link
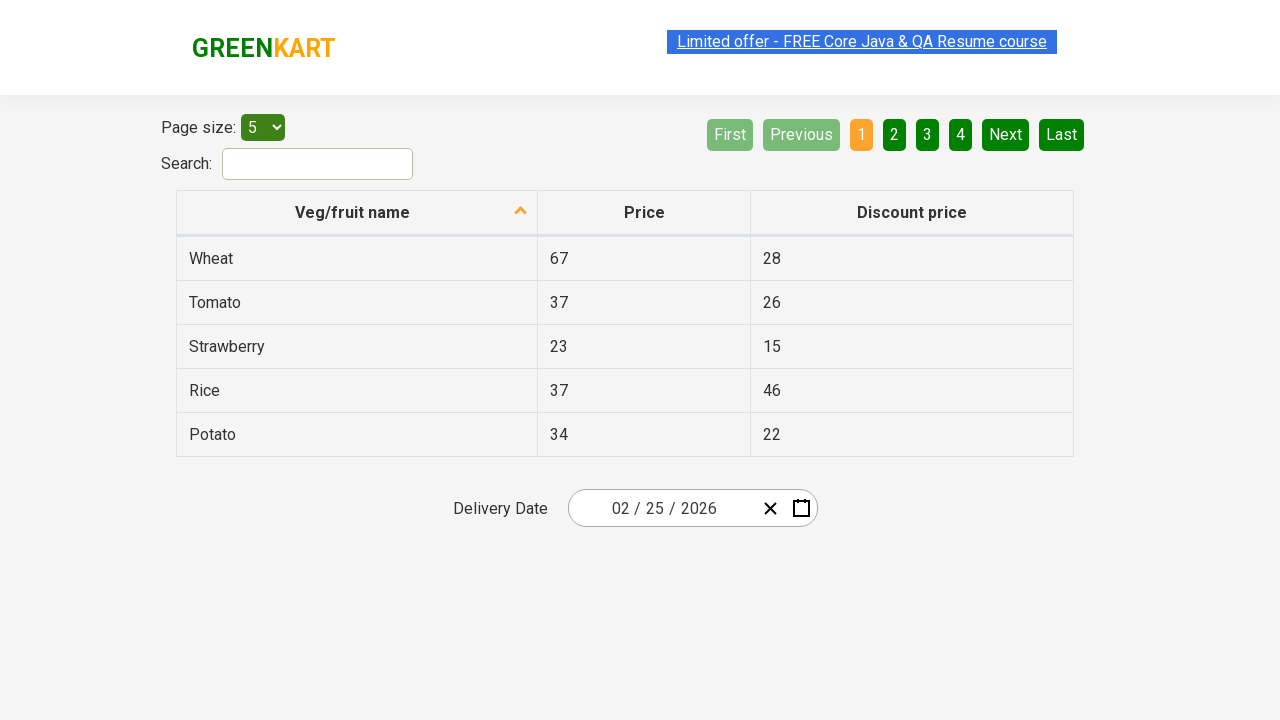

Clicked on Veg/fruit name column header to sort at (353, 212) on xpath=//span[.='Veg/fruit name']
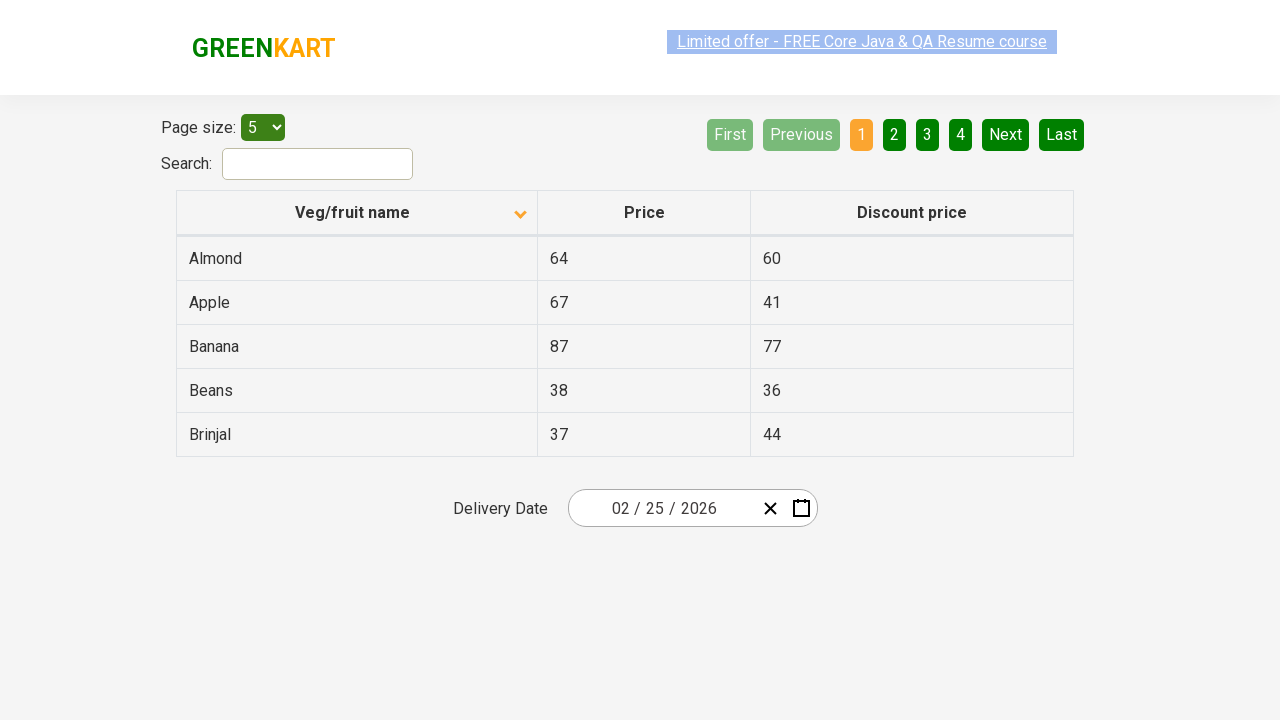

Table loaded and ready for verification
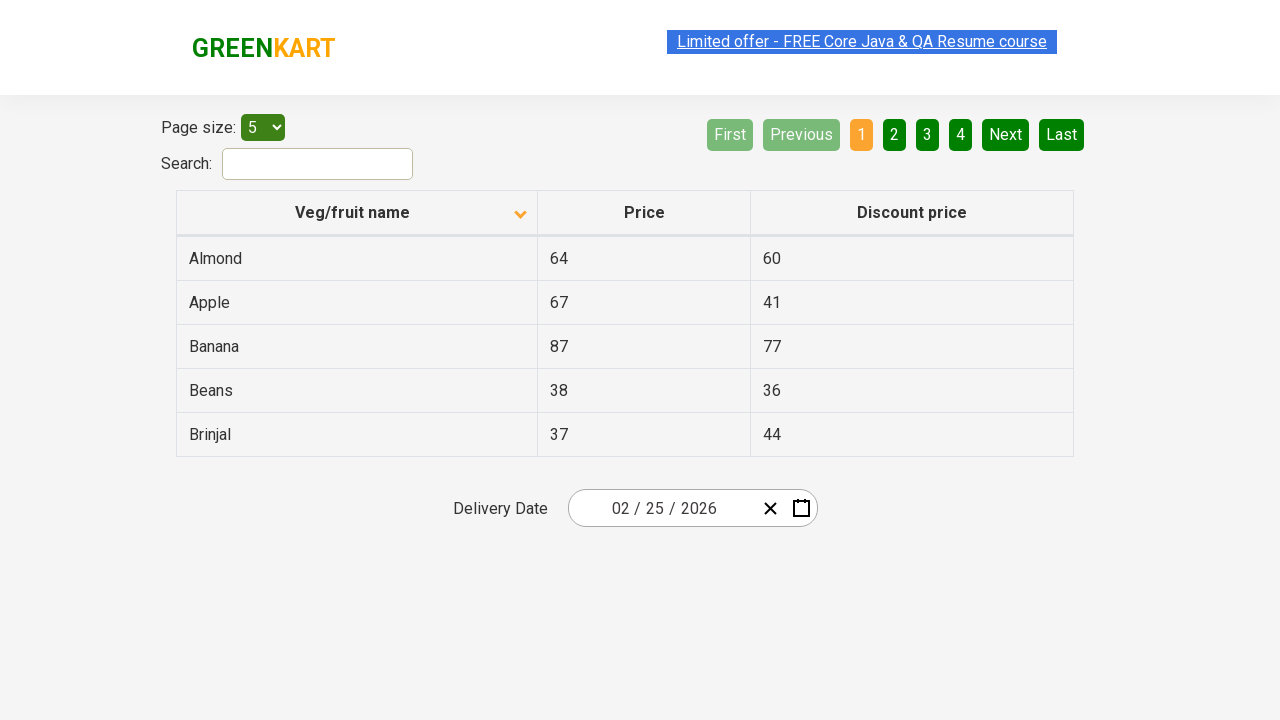

Retrieved 5 product names from first column
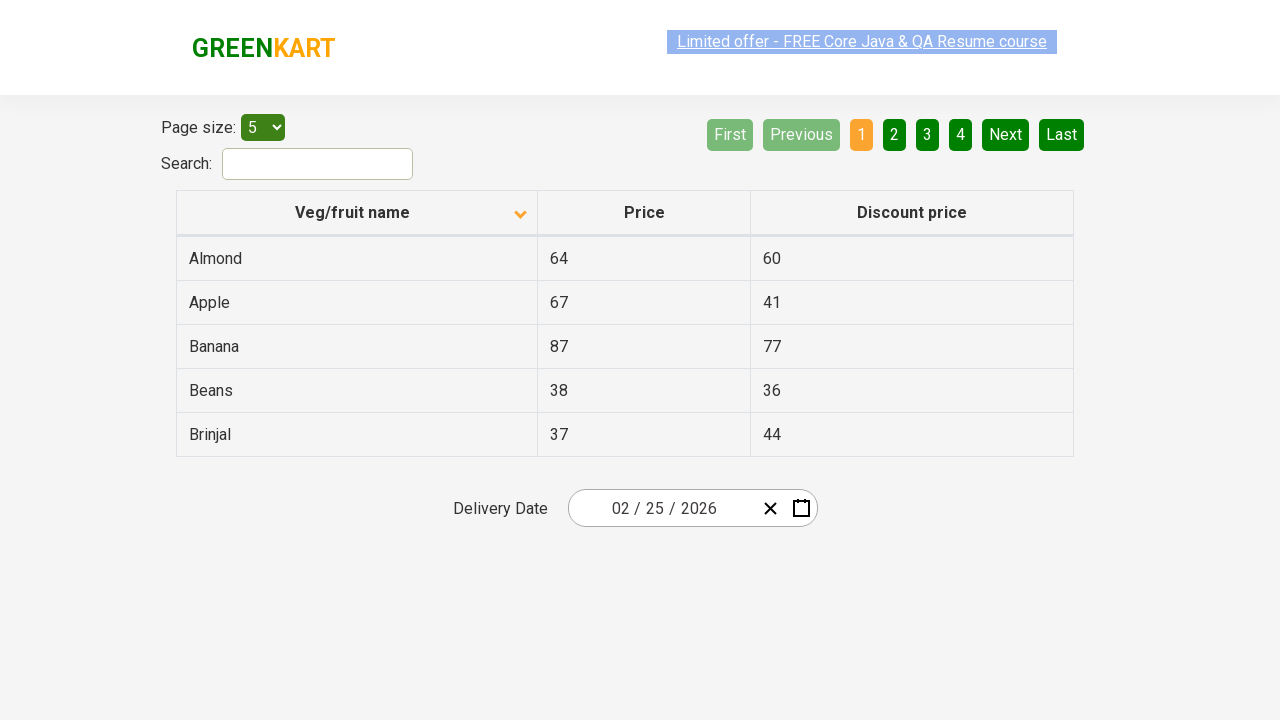

Verified that table is sorted alphabetically by Veg/fruit name
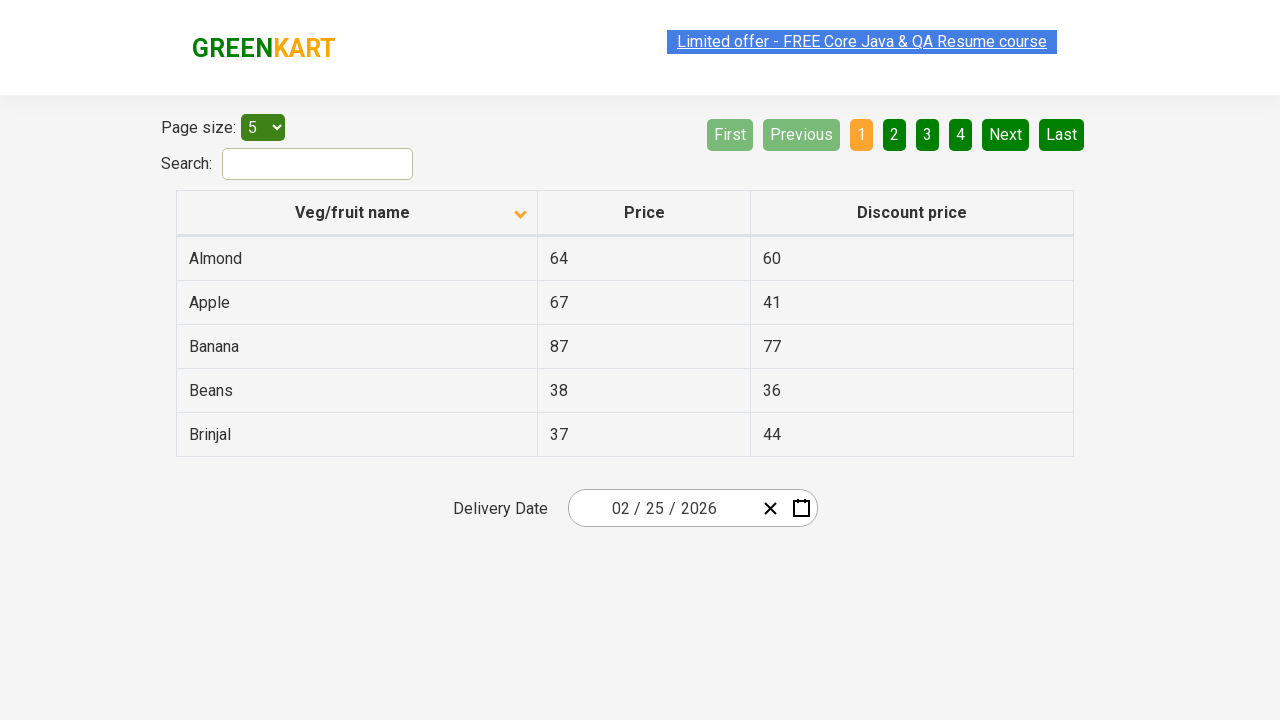

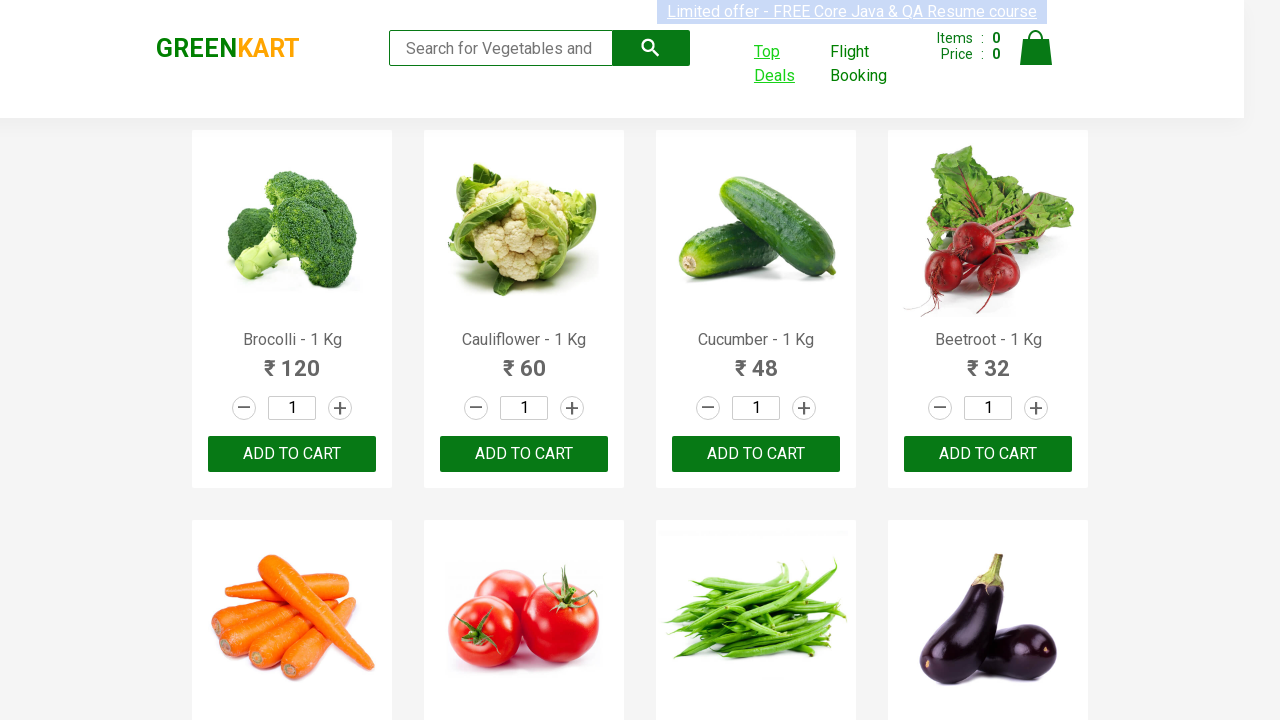